Tests radio button interaction by clicking through all radio buttons in a group named 'group1' and verifying they can be selected

Starting URL: http://echoecho.com/htmlforms10.htm

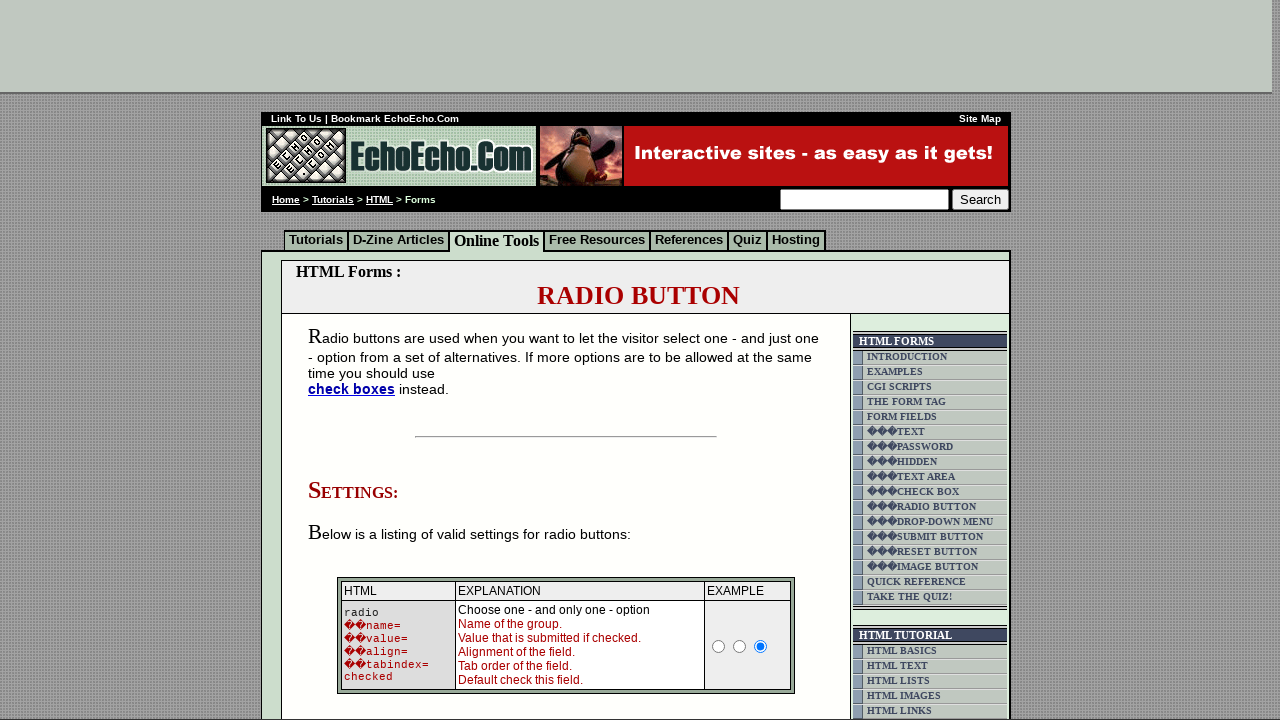

Waited for radio buttons with name 'group1' to be present
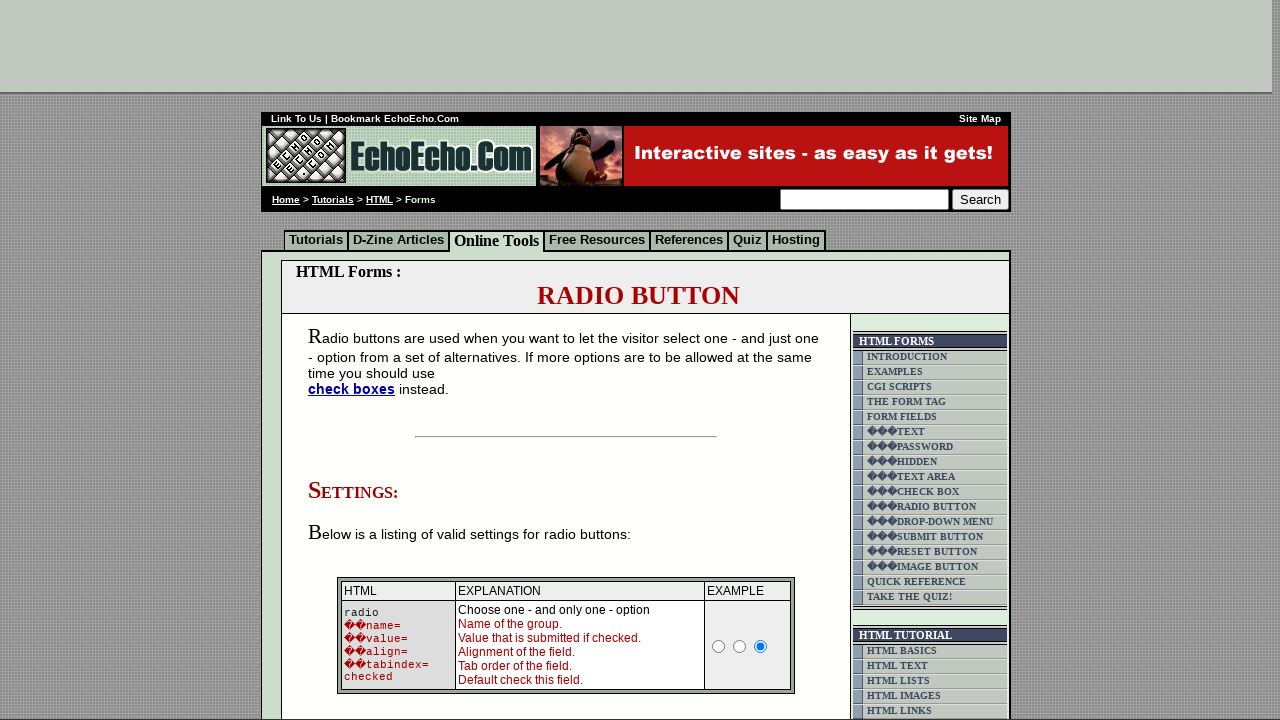

Located all radio buttons in group 'group1'
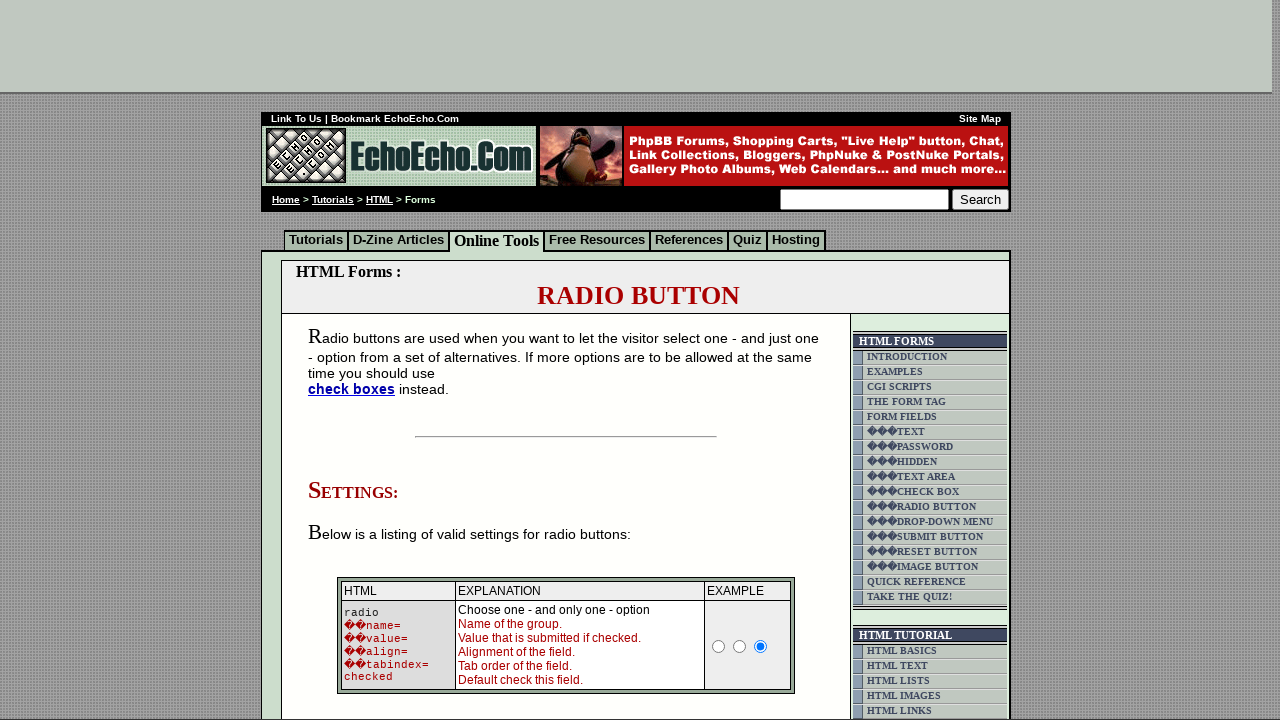

Counted 3 radio buttons in group 'group1'
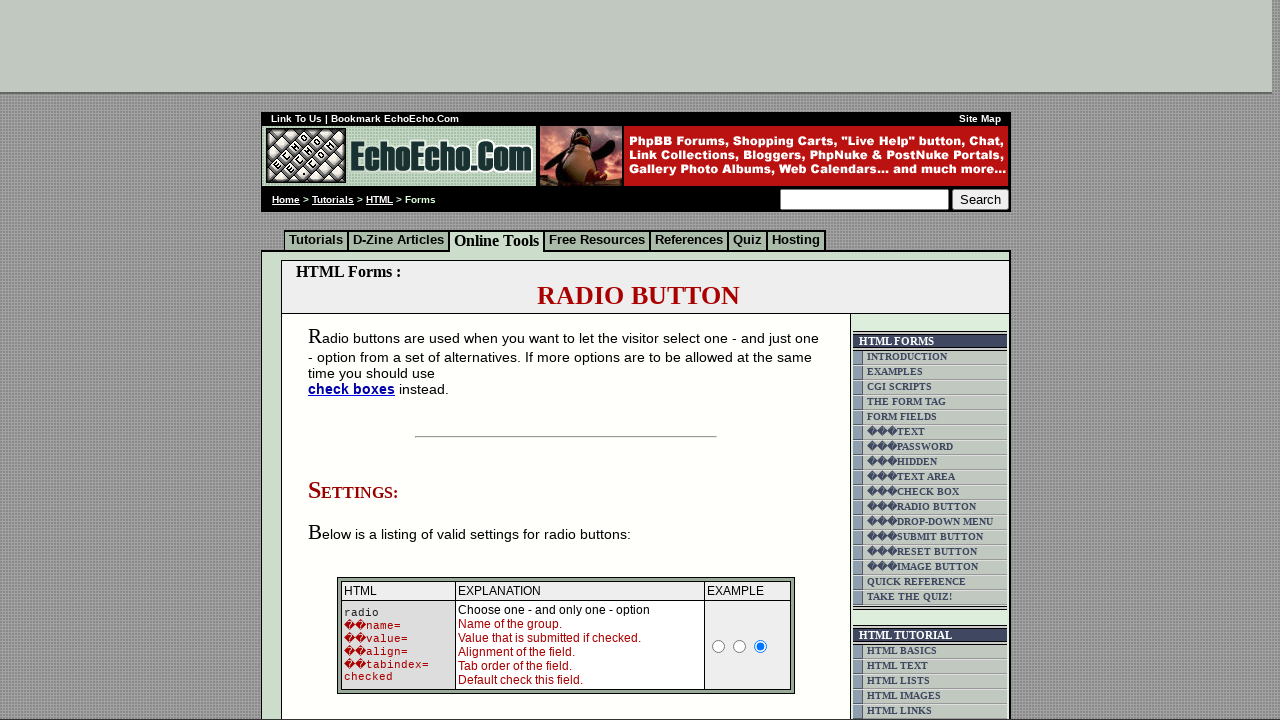

Clicked radio button 1 of 3 in group 'group1' at (356, 360) on input[name='group1'] >> nth=0
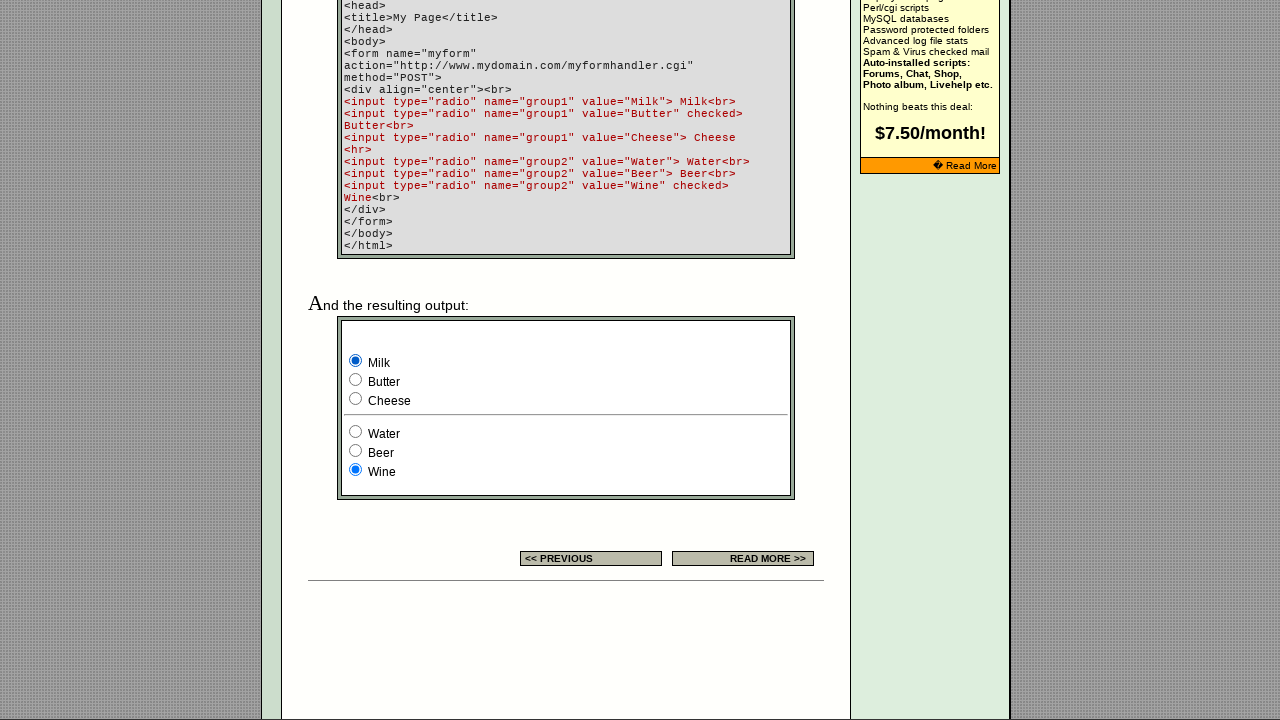

Clicked radio button 2 of 3 in group 'group1' at (356, 380) on input[name='group1'] >> nth=1
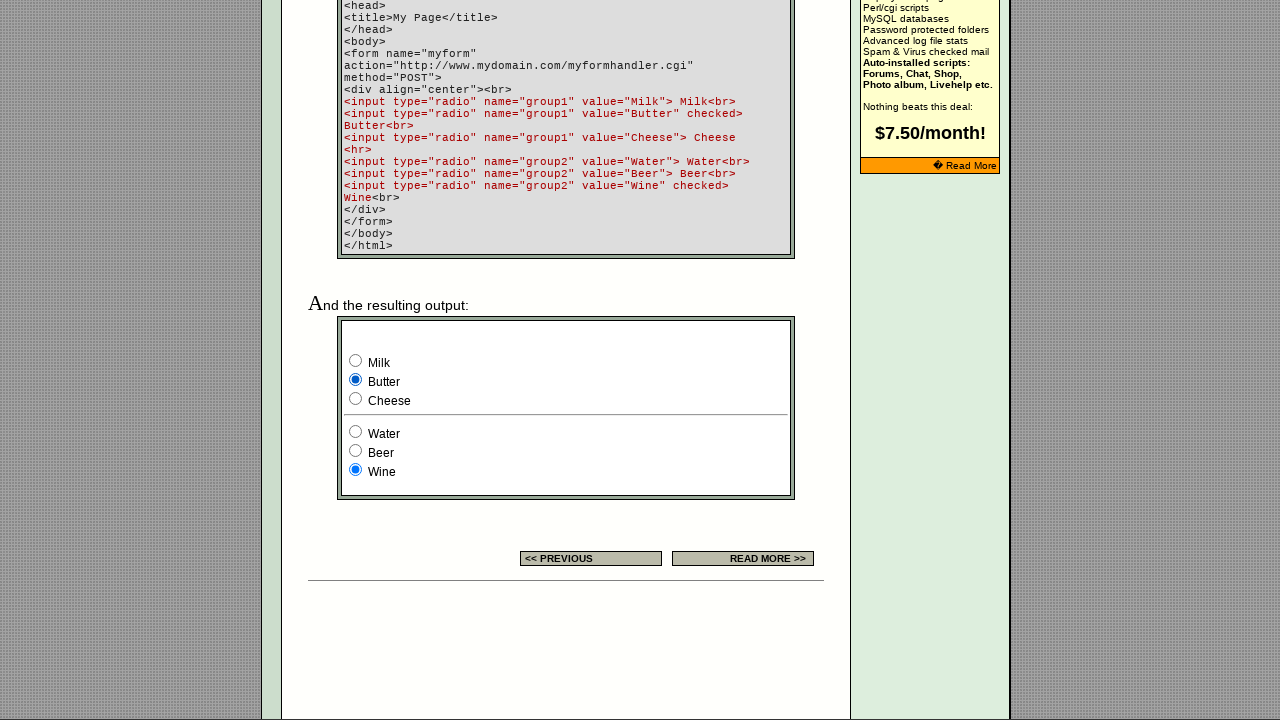

Clicked radio button 3 of 3 in group 'group1' at (356, 398) on input[name='group1'] >> nth=2
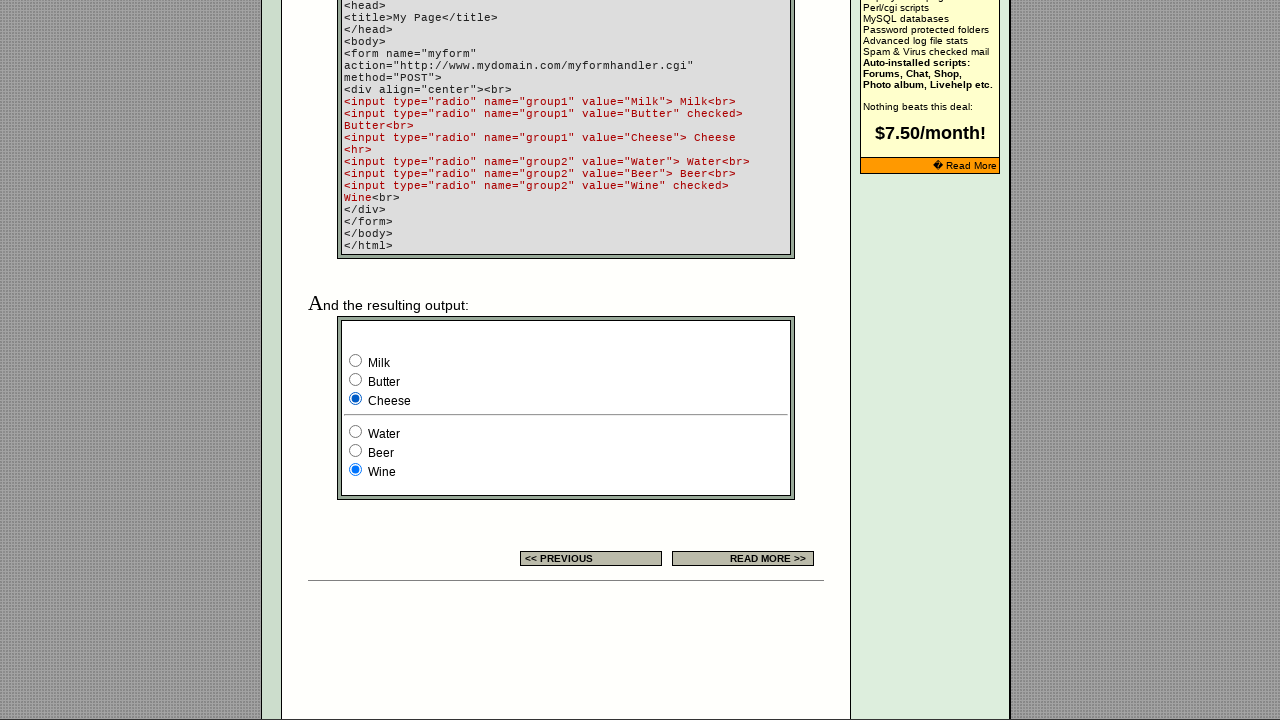

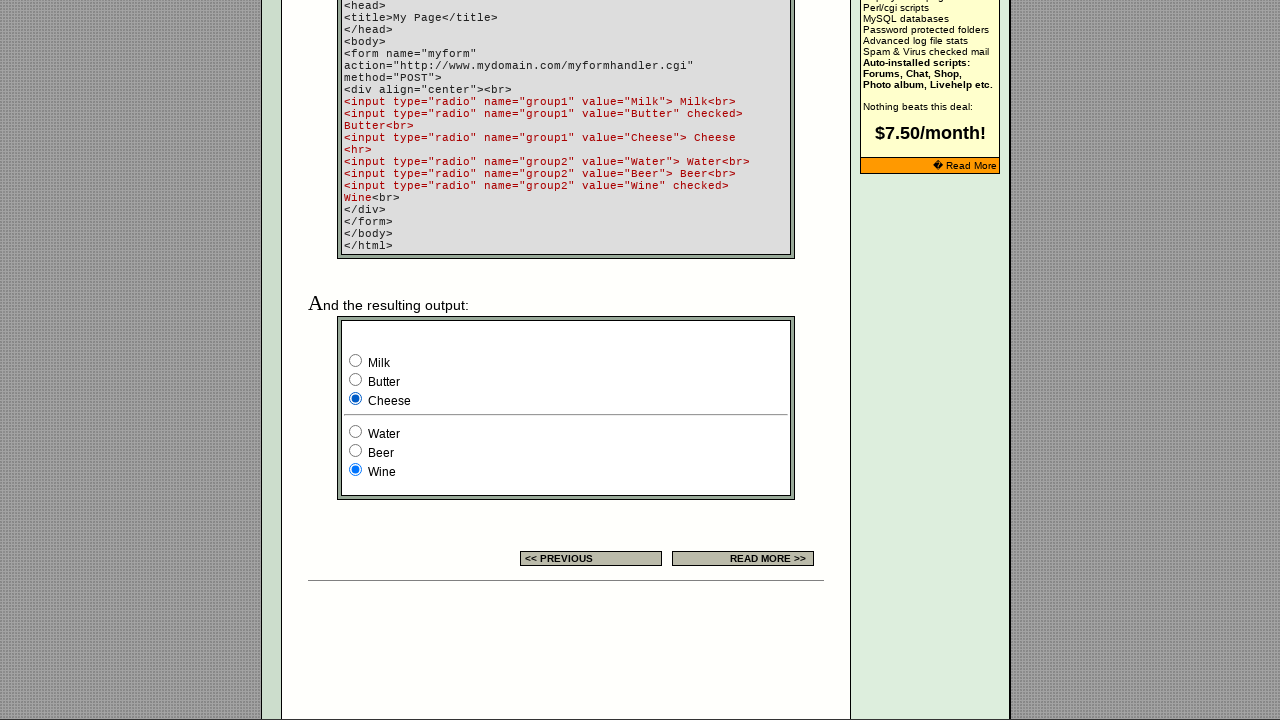